Tests navigation to the API documentation page by clicking the API link in the navigation

Starting URL: https://playwright.dev/

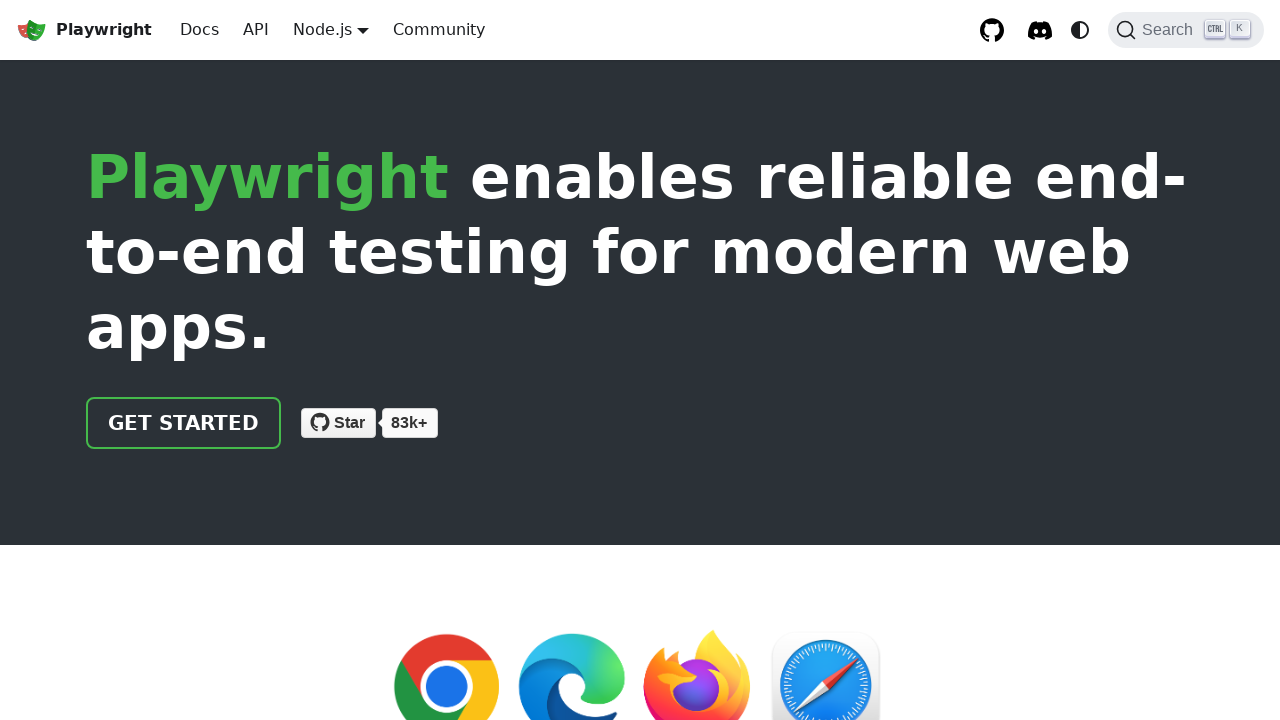

Clicked API link in navigation at (256, 30) on internal:role=link[name="API"i]
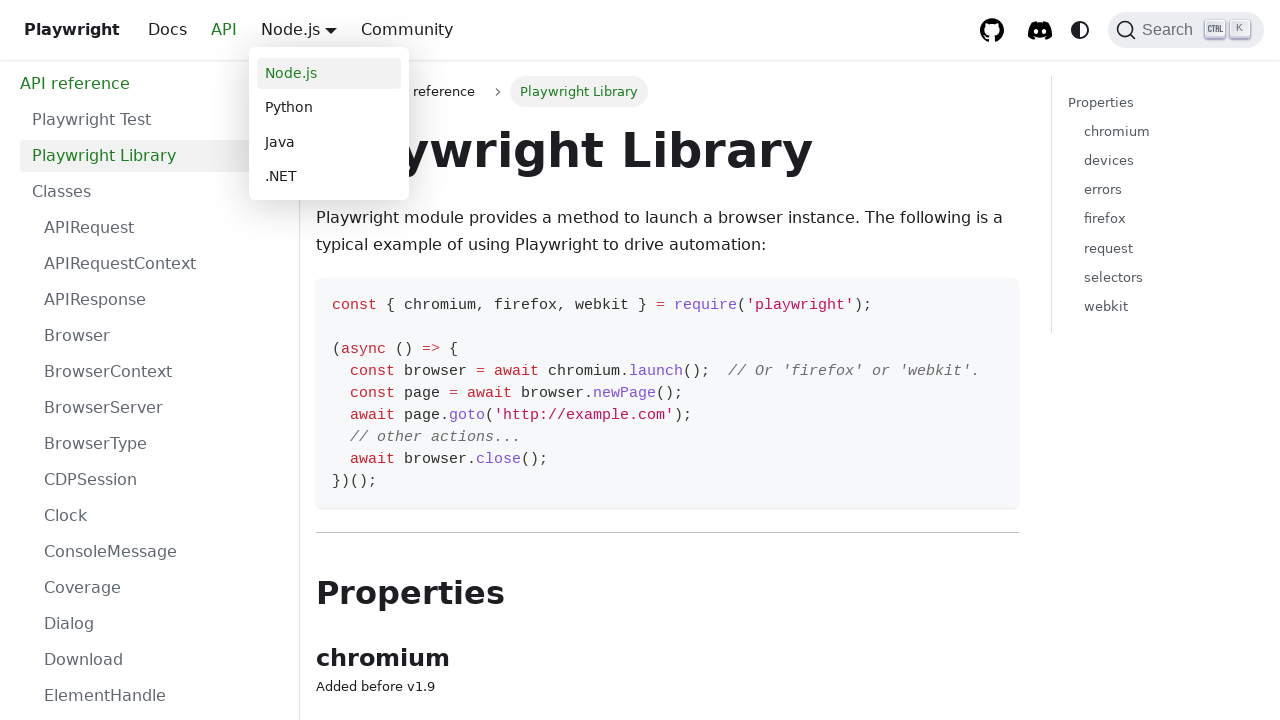

API page loaded with network idle
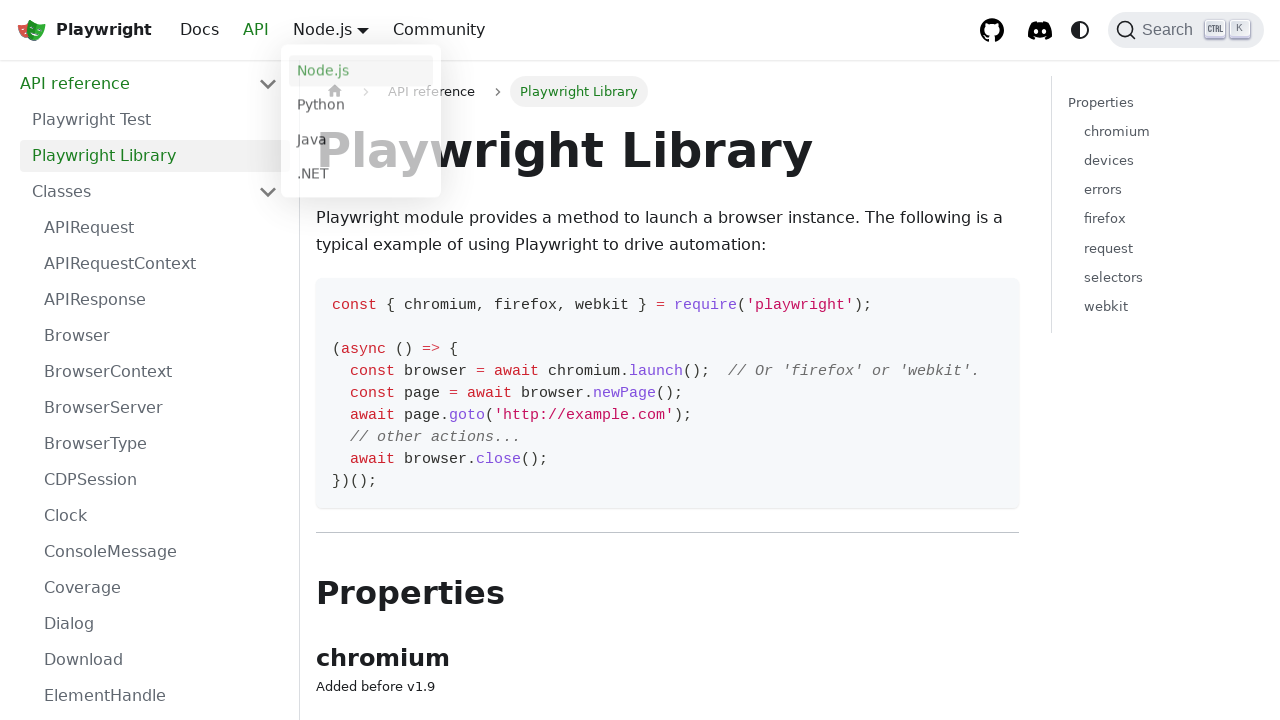

Verified URL contains 'api'
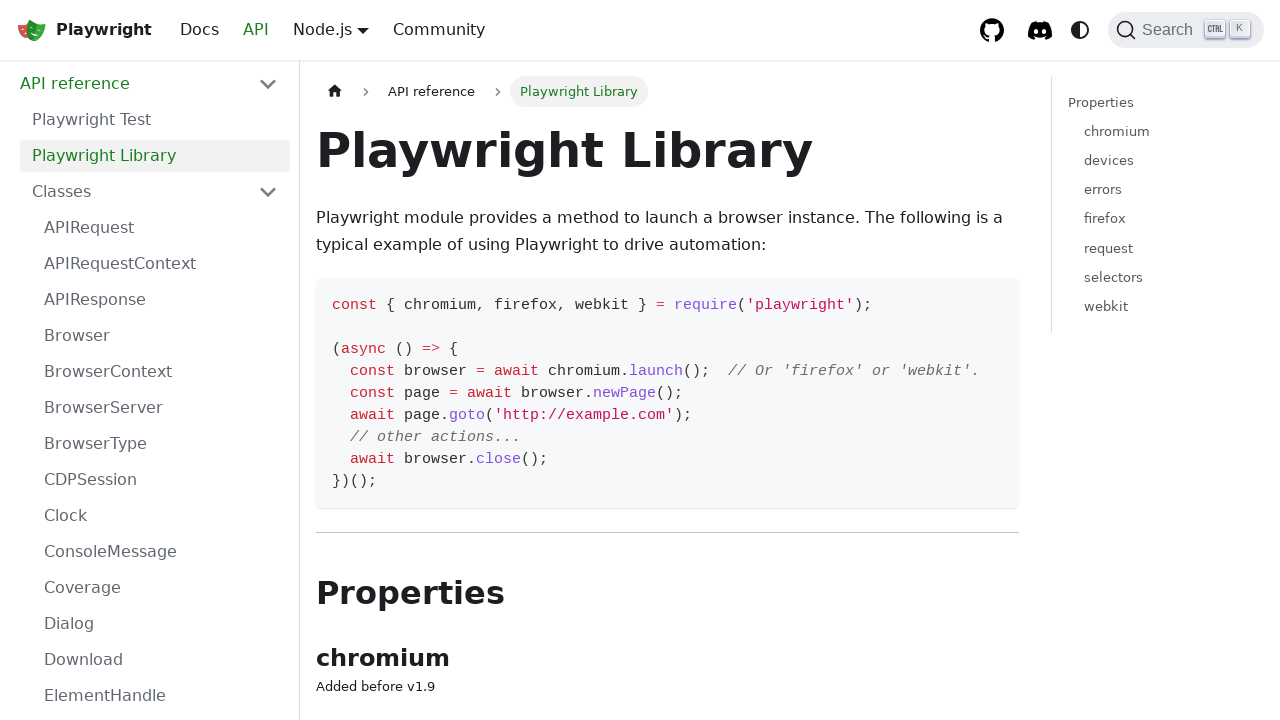

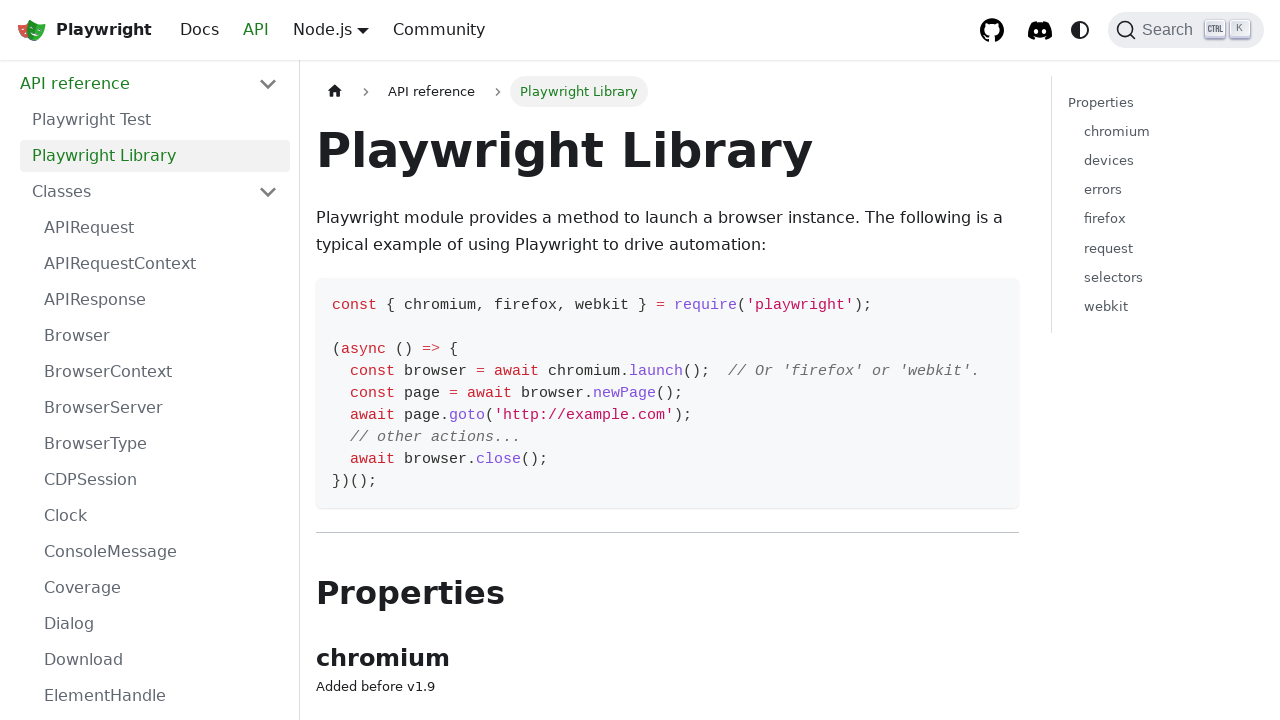